Tests various JavaScript alert types on DemoQA site including simple alerts, confirm dialogs, prompt dialogs, and timed alerts by clicking trigger buttons and interacting with the alert dialogs.

Starting URL: https://demoqa.com

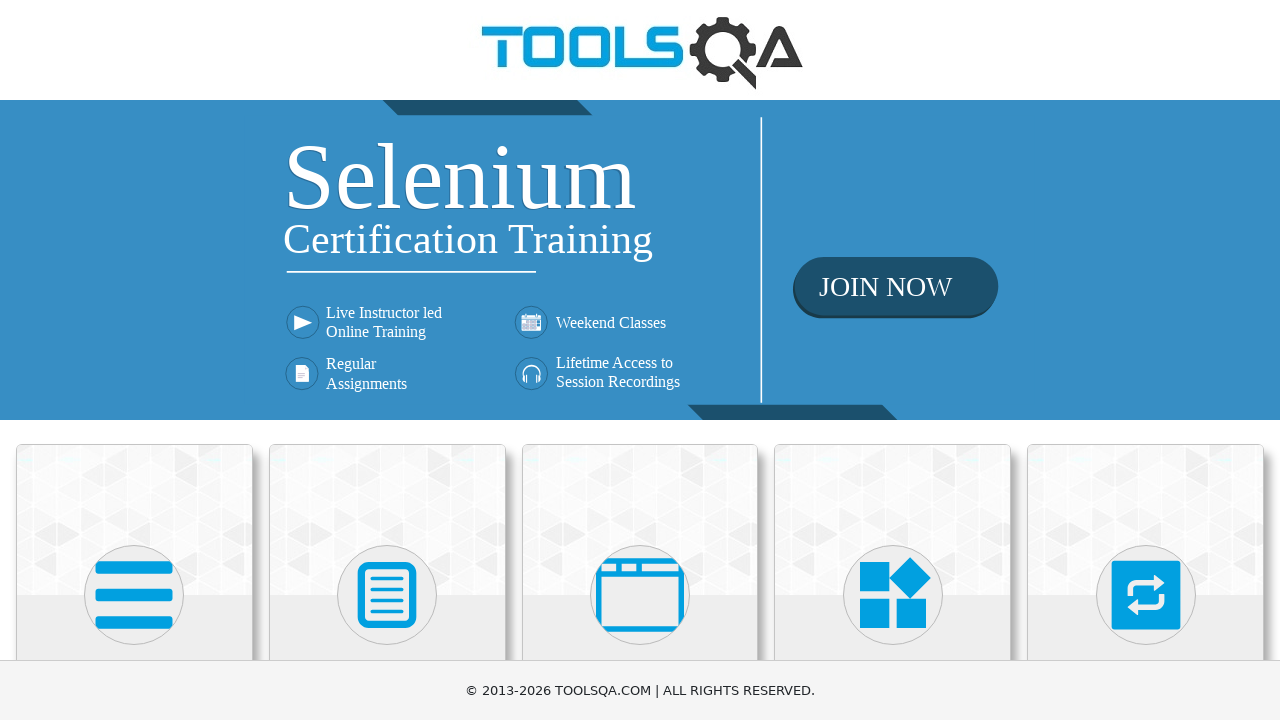

Scrolled down 350px to reveal Alerts, Frame & Windows menu
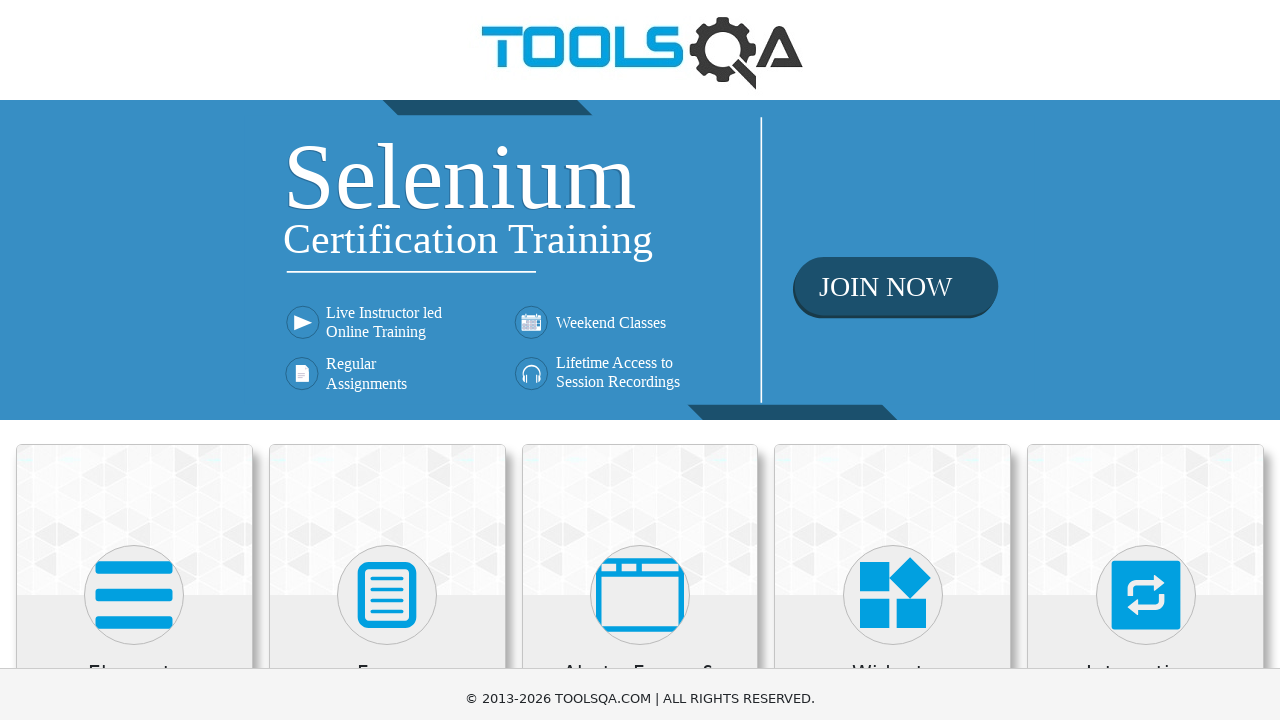

Clicked on Alerts, Frame & Windows menu item at (640, 335) on xpath=//h5[text()='Alerts, Frame & Windows']
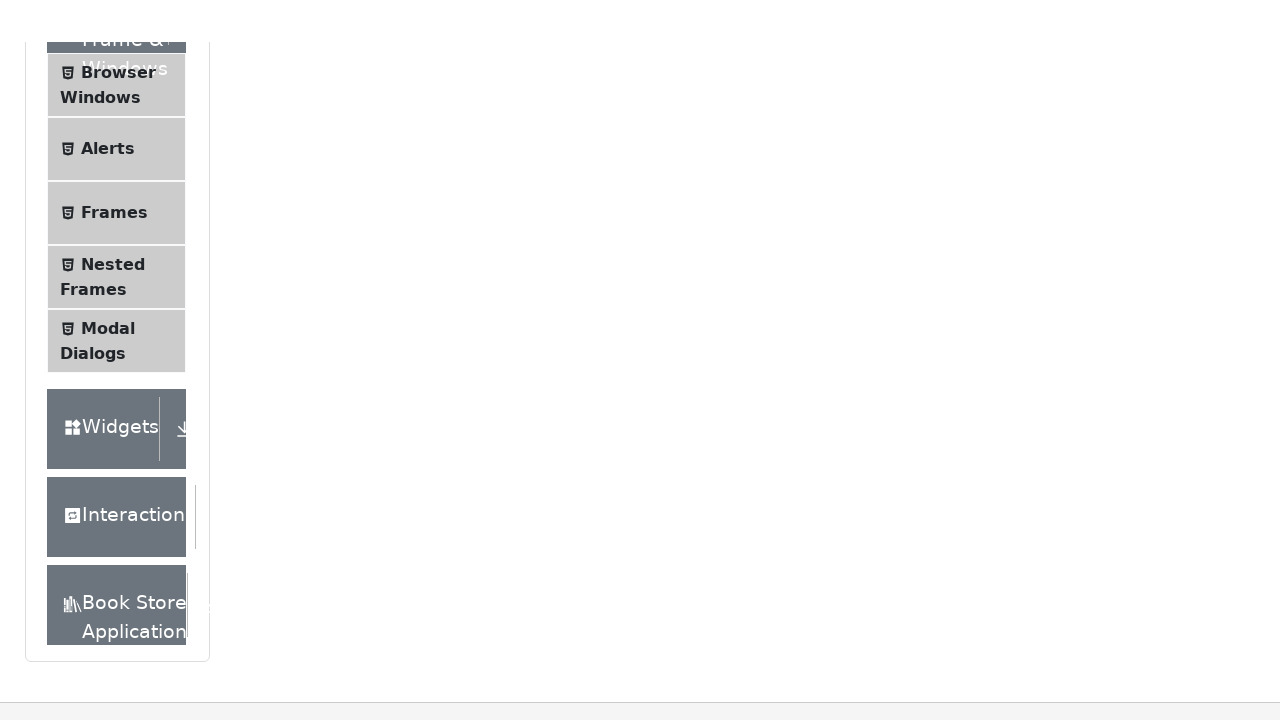

Clicked on Alerts submenu at (108, 107) on xpath=//span[text()='Alerts']
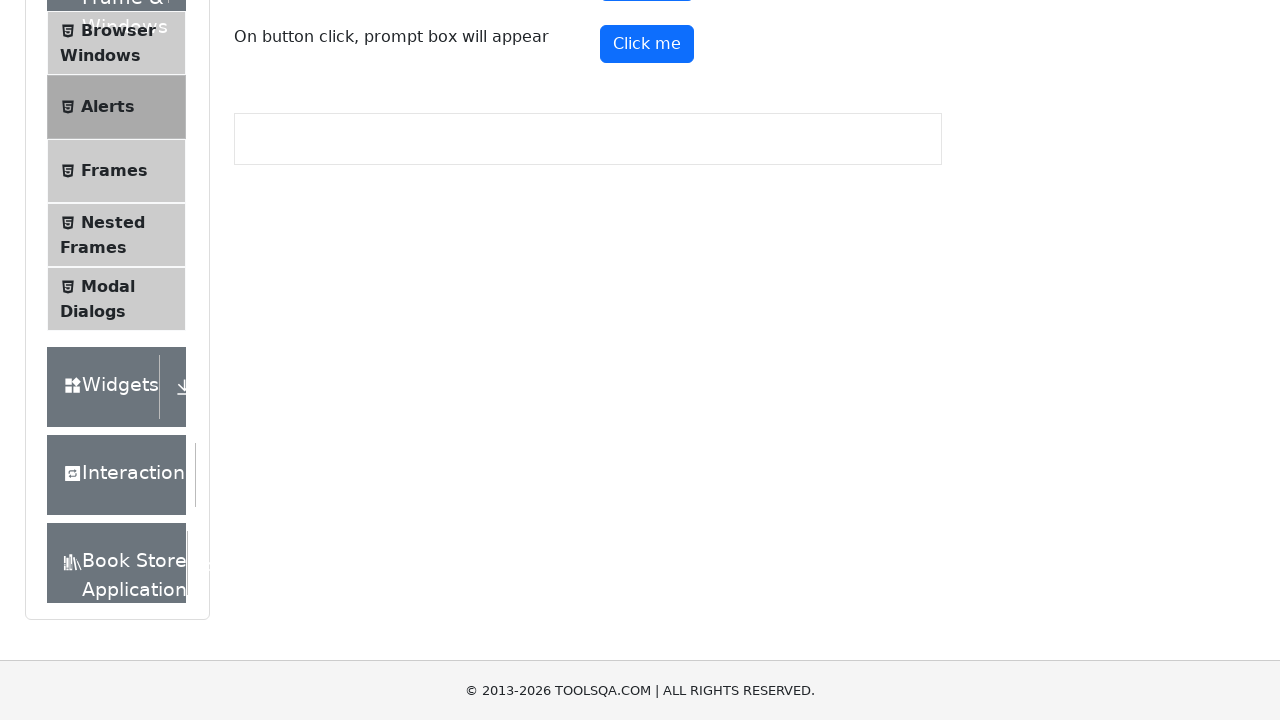

Scrolled down 150px to reveal alert trigger buttons
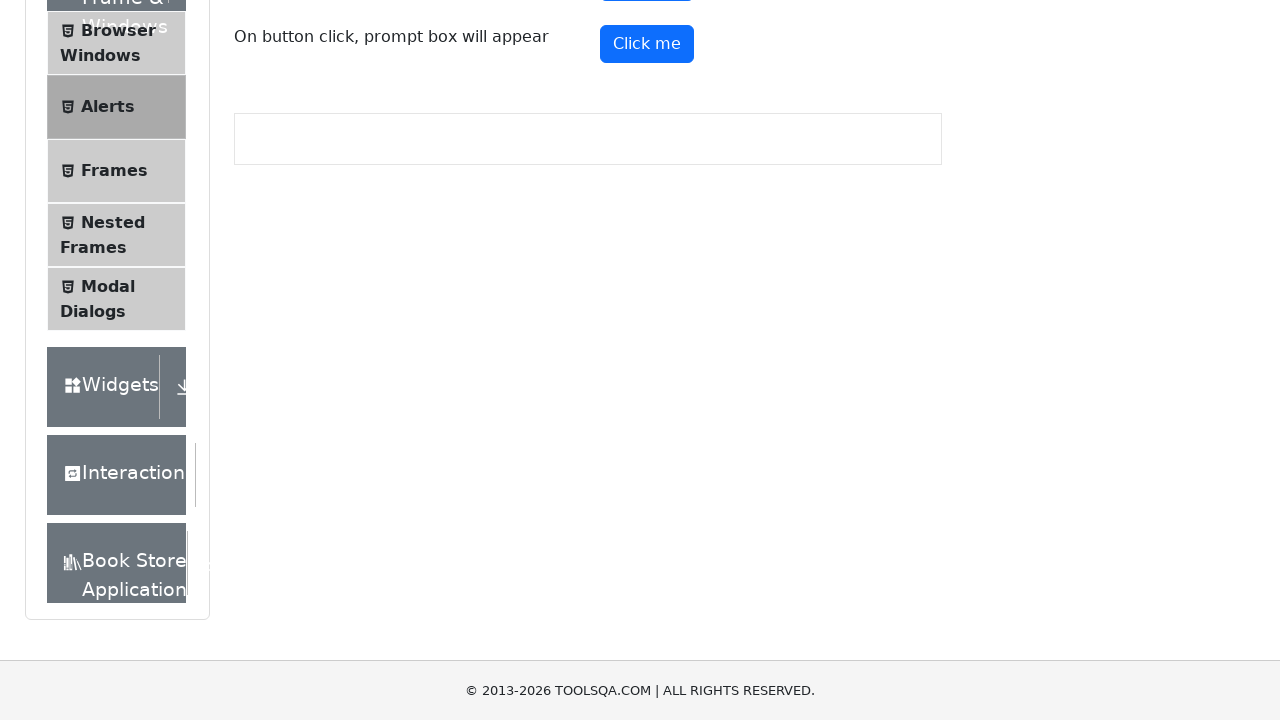

Clicked button to trigger simple alert at (647, 242) on #alertButton
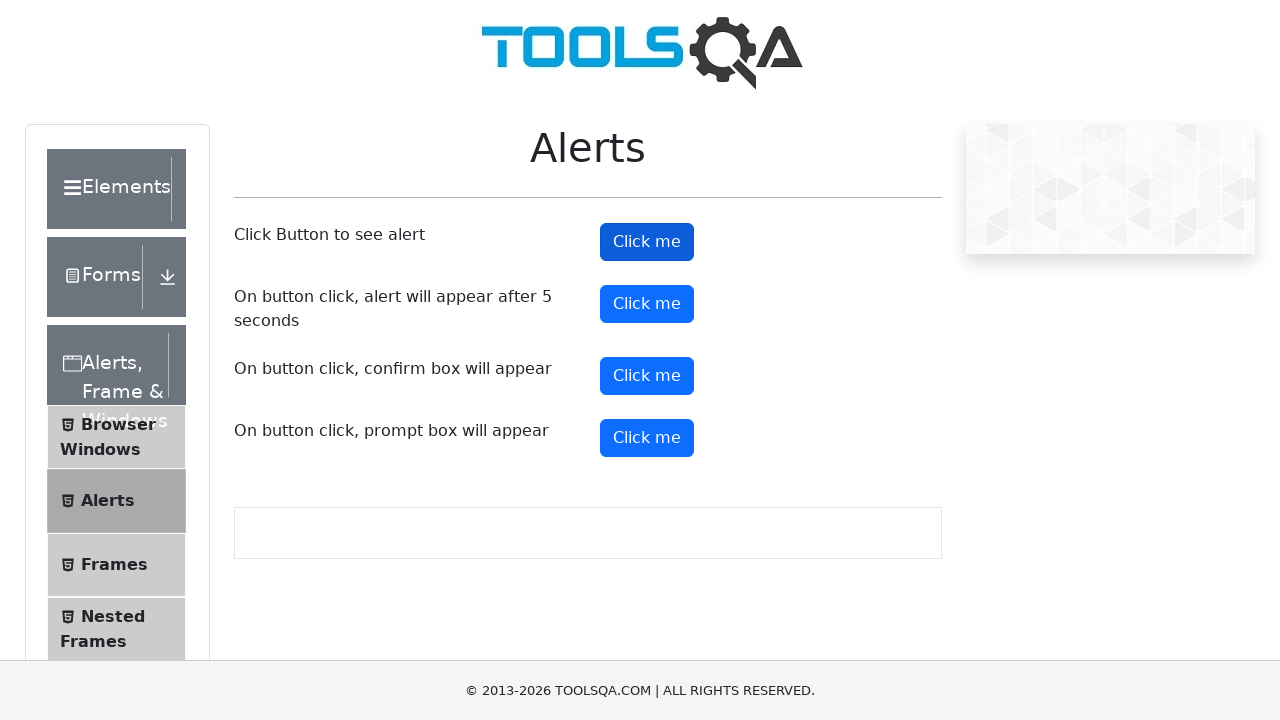

Set up dialog handler to accept simple alert
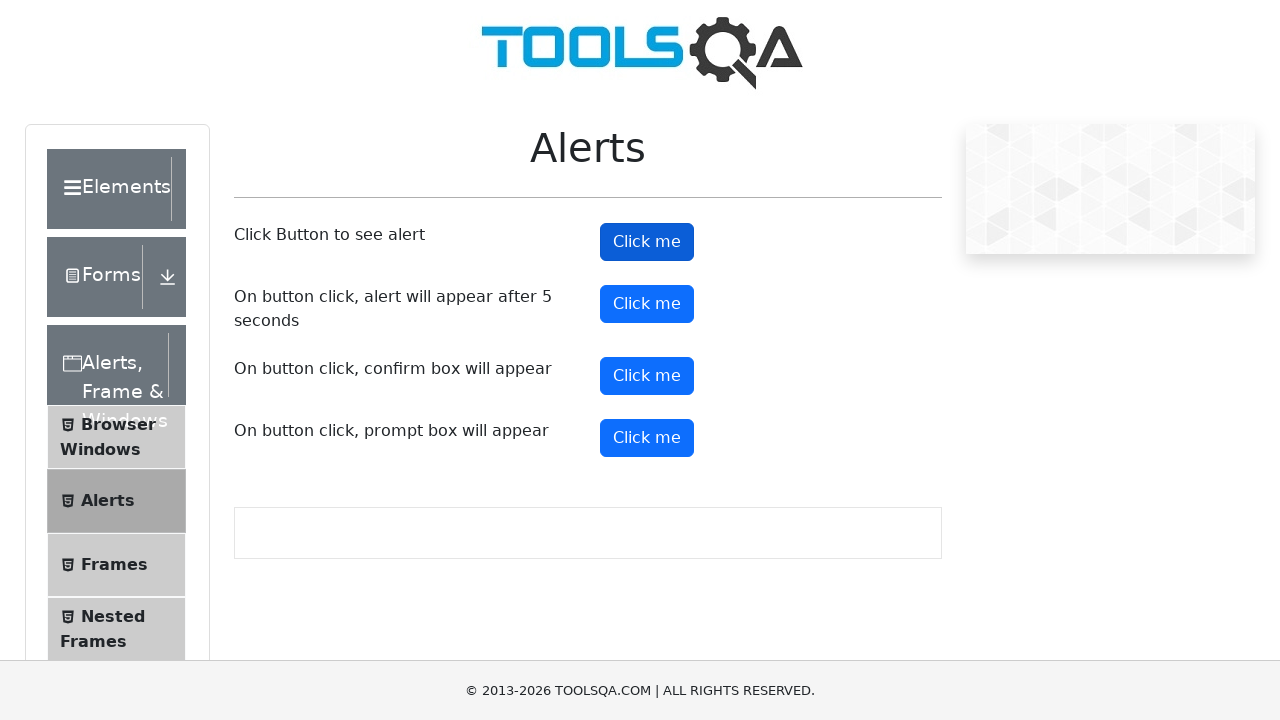

Waited 500ms for simple alert to be handled
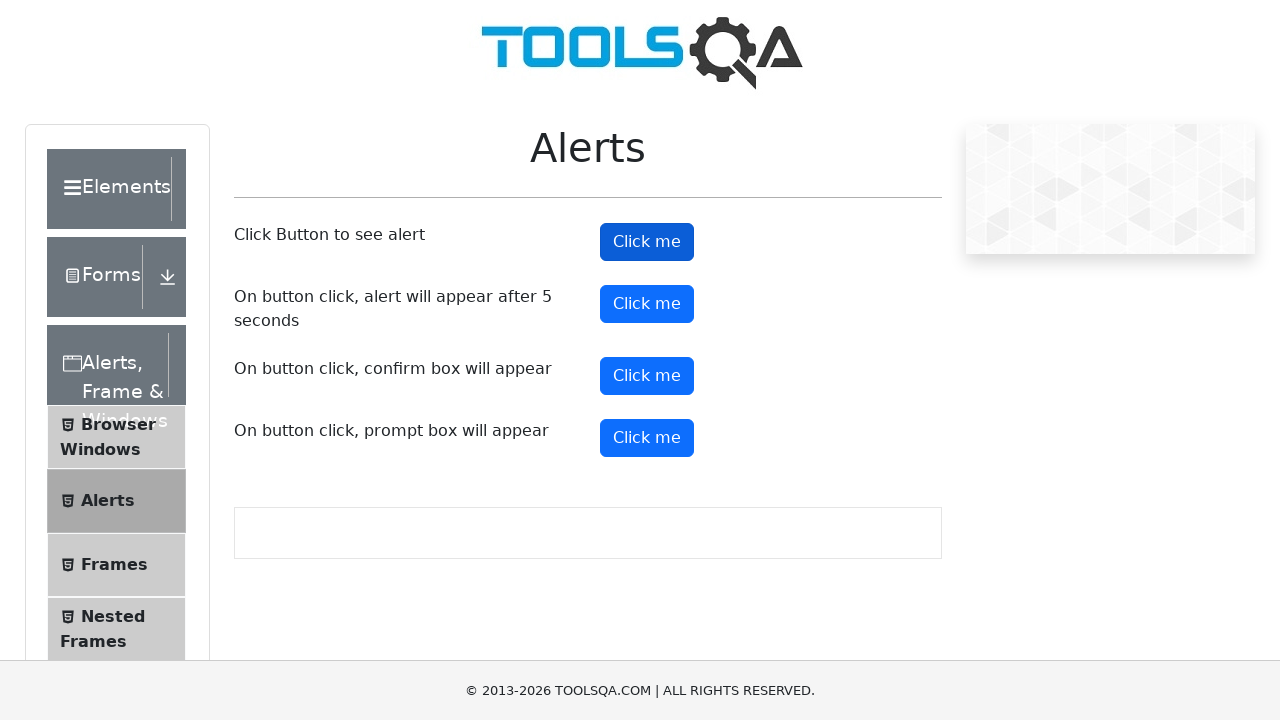

Scrolled down 150px to reveal confirm alert button
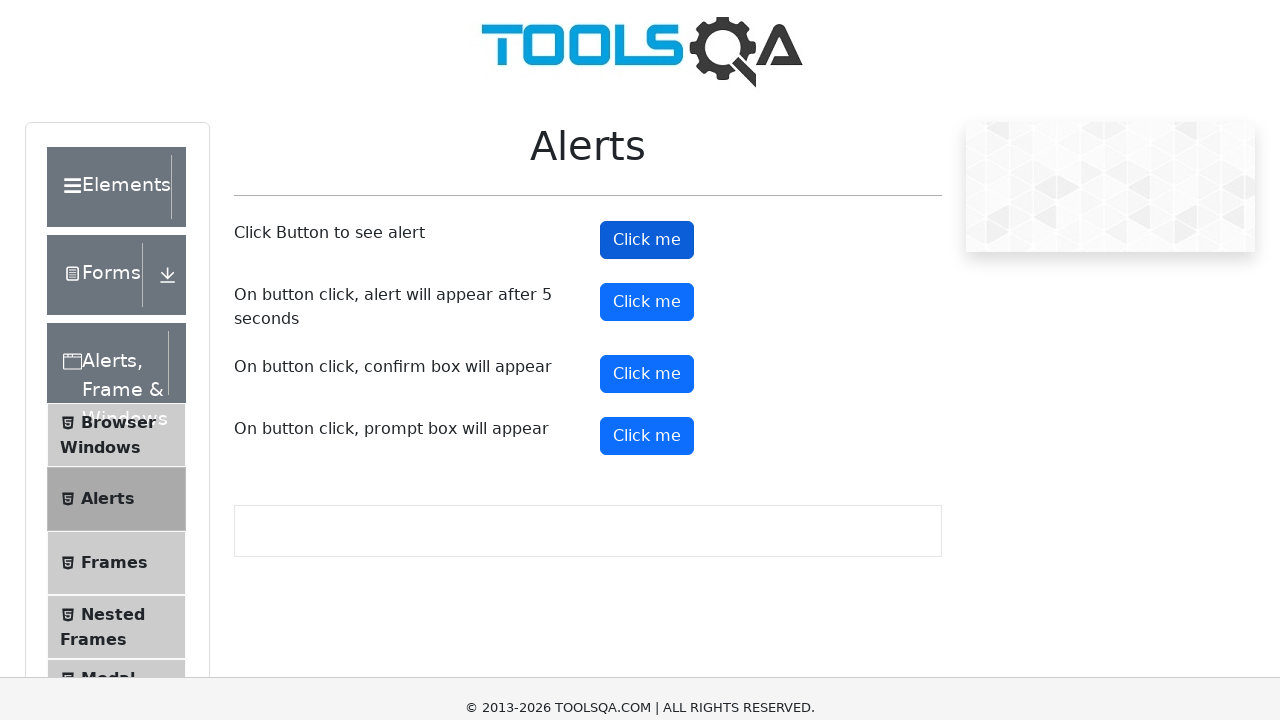

Set up dialog handler to dismiss confirm alert
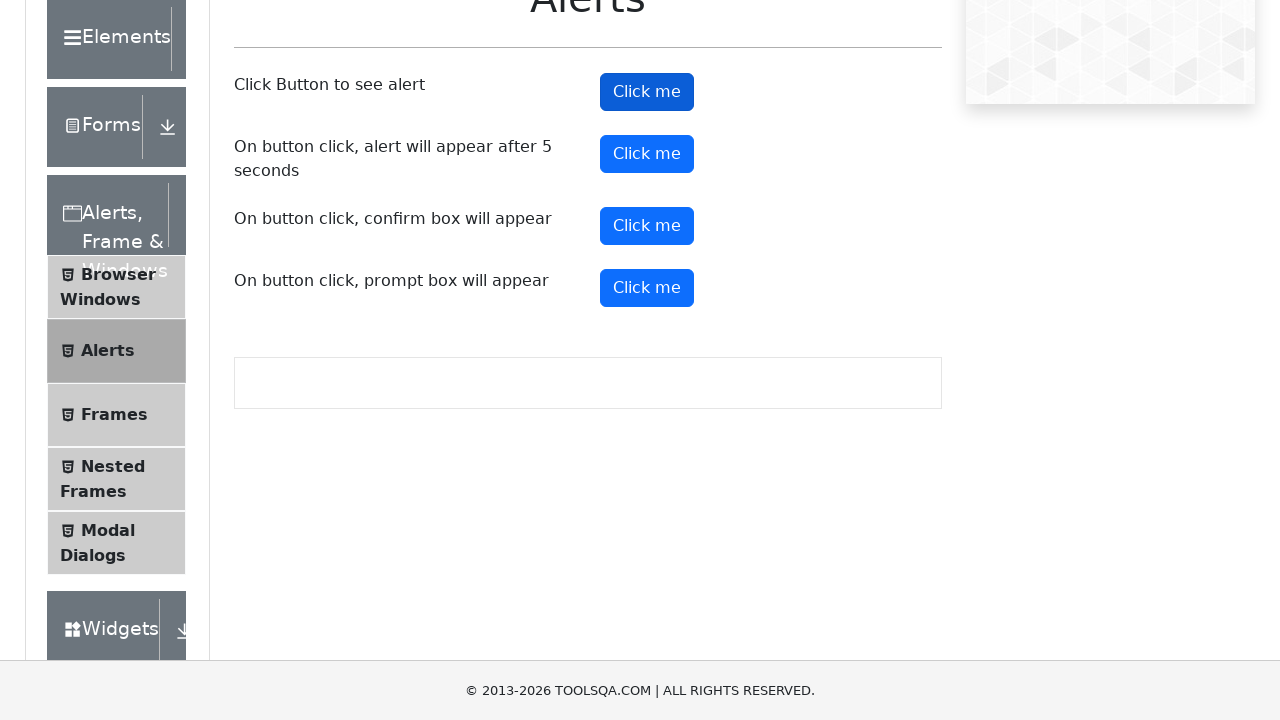

Clicked button to trigger confirm dialog at (647, 226) on #confirmButton
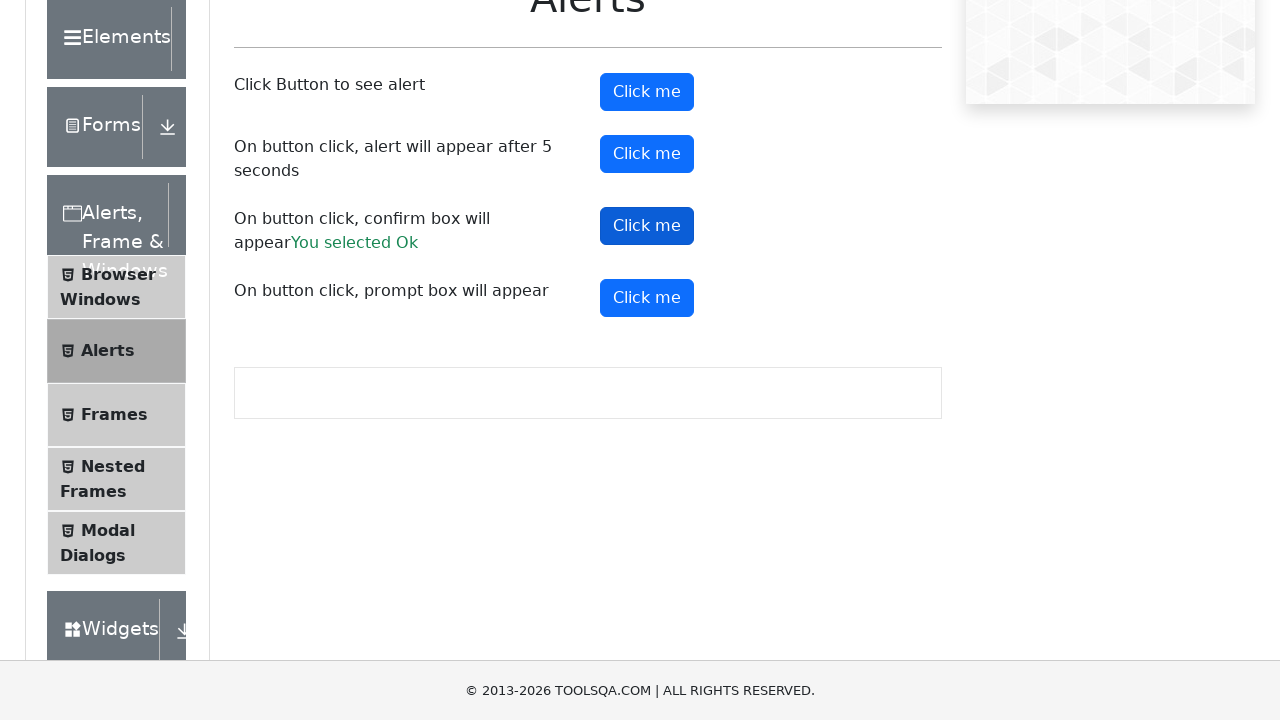

Waited 500ms for confirm alert to be handled and dismissed
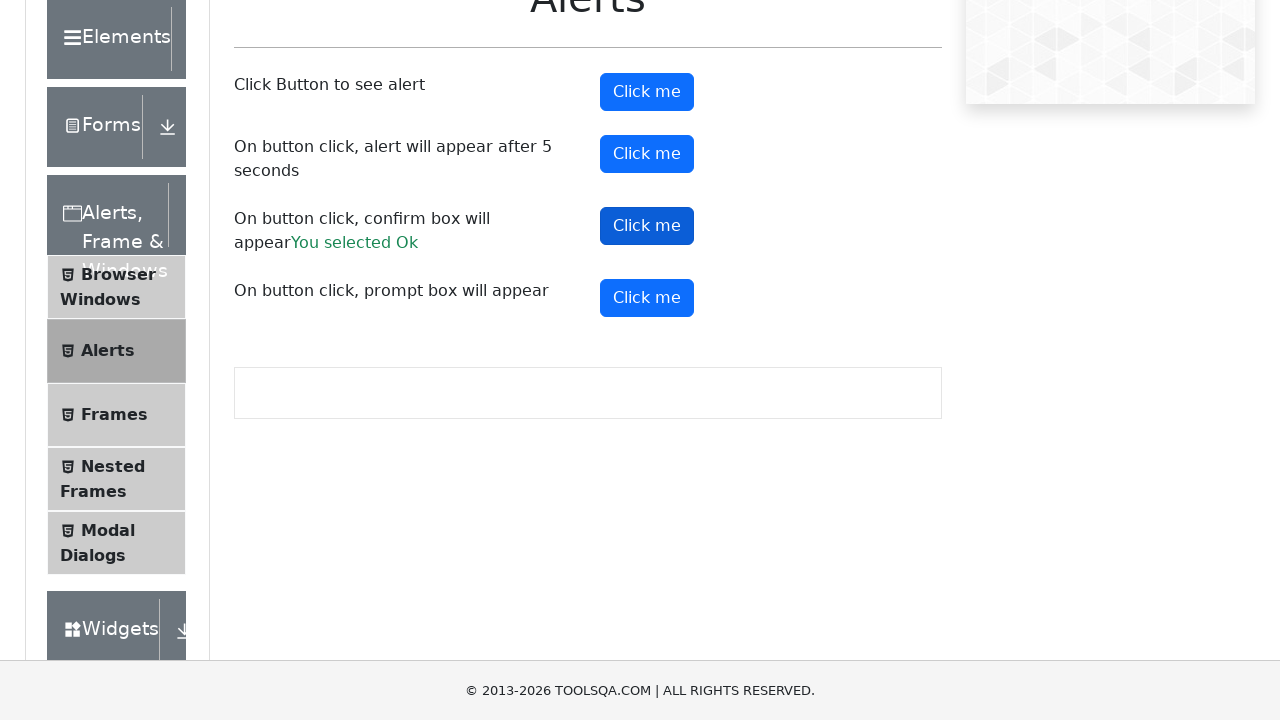

Set up dialog handler to accept prompt alert and enter 'Marius'
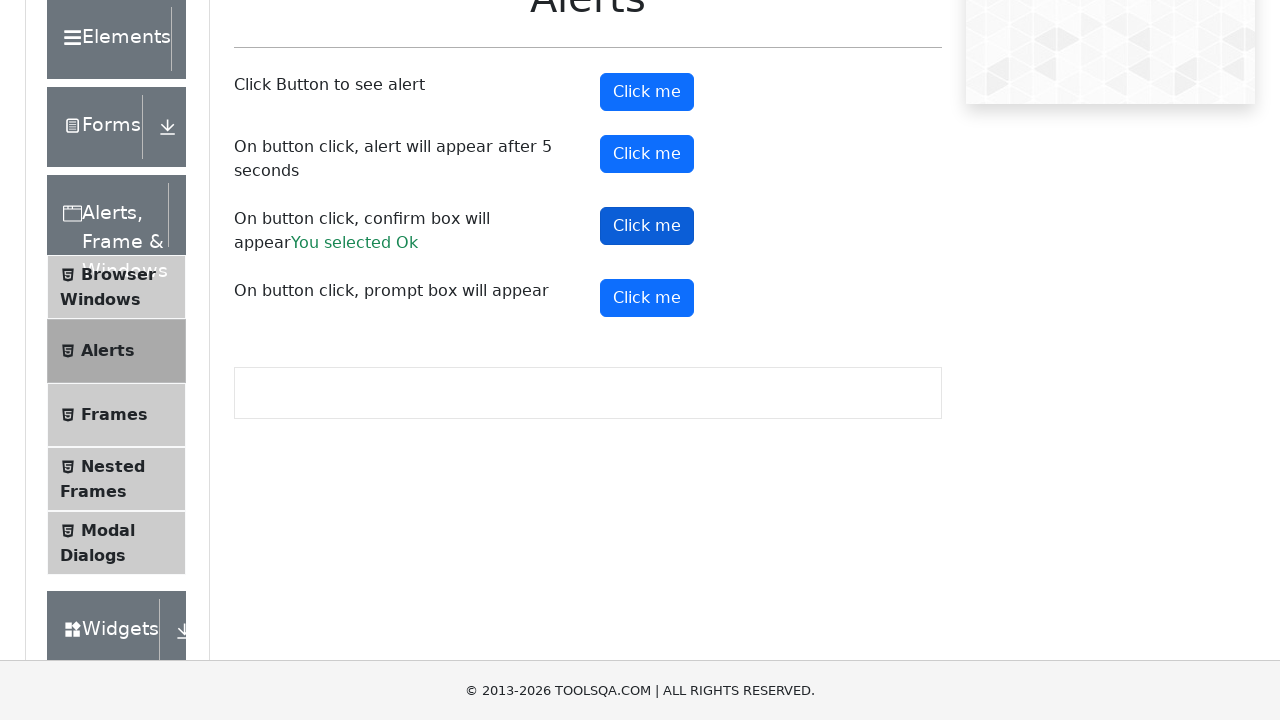

Clicked button to trigger prompt alert at (647, 298) on #promtButton
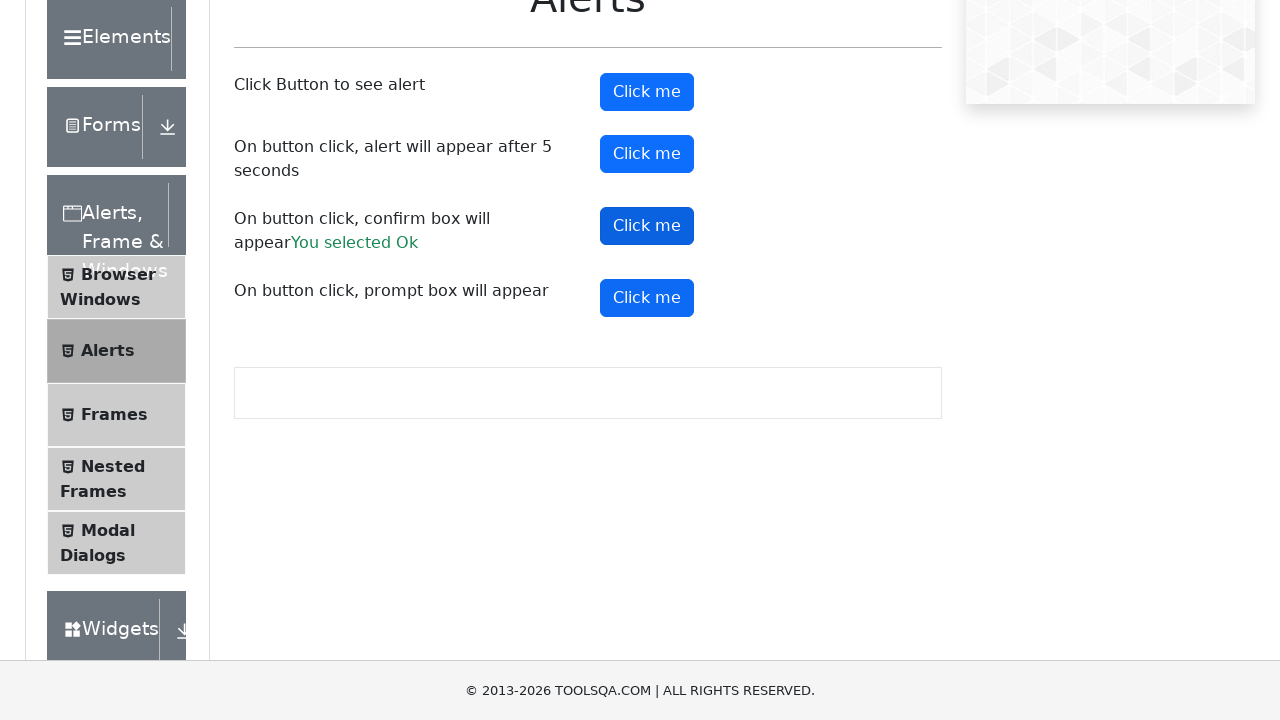

Waited 500ms for prompt alert to be handled with text input
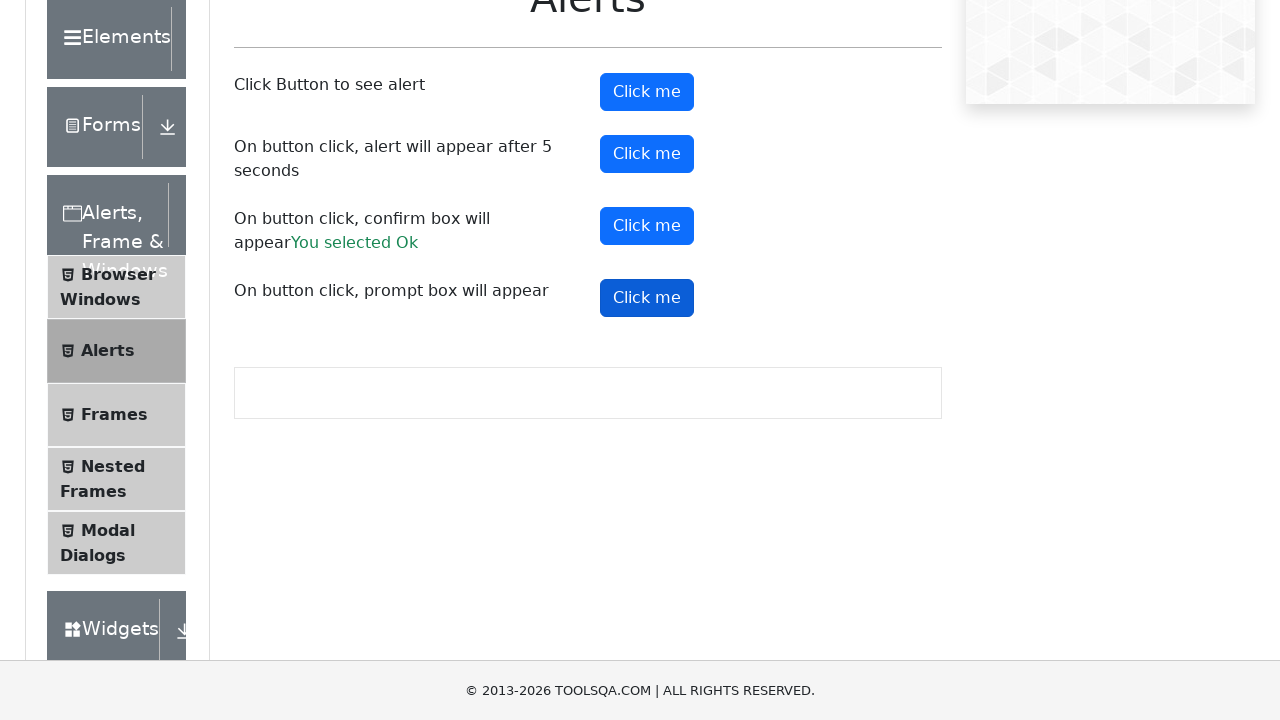

Set up dialog handler to accept timed alert
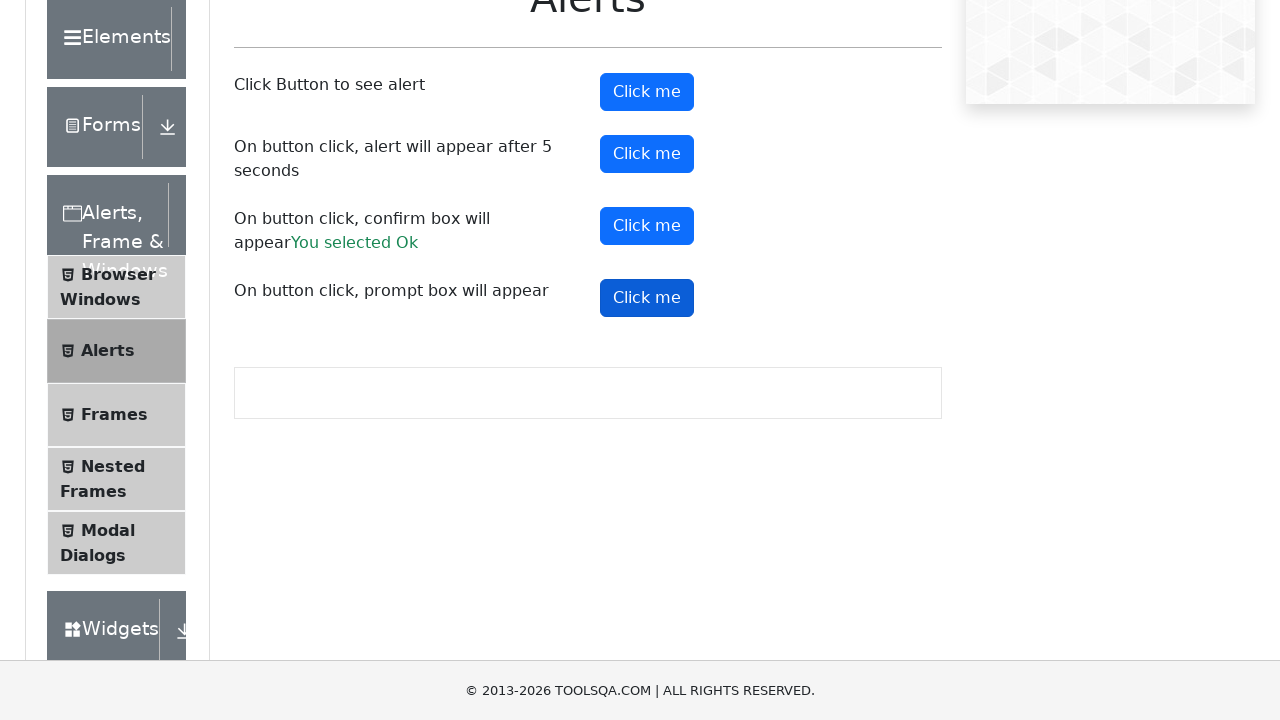

Clicked button to trigger timed alert at (647, 154) on #timerAlertButton
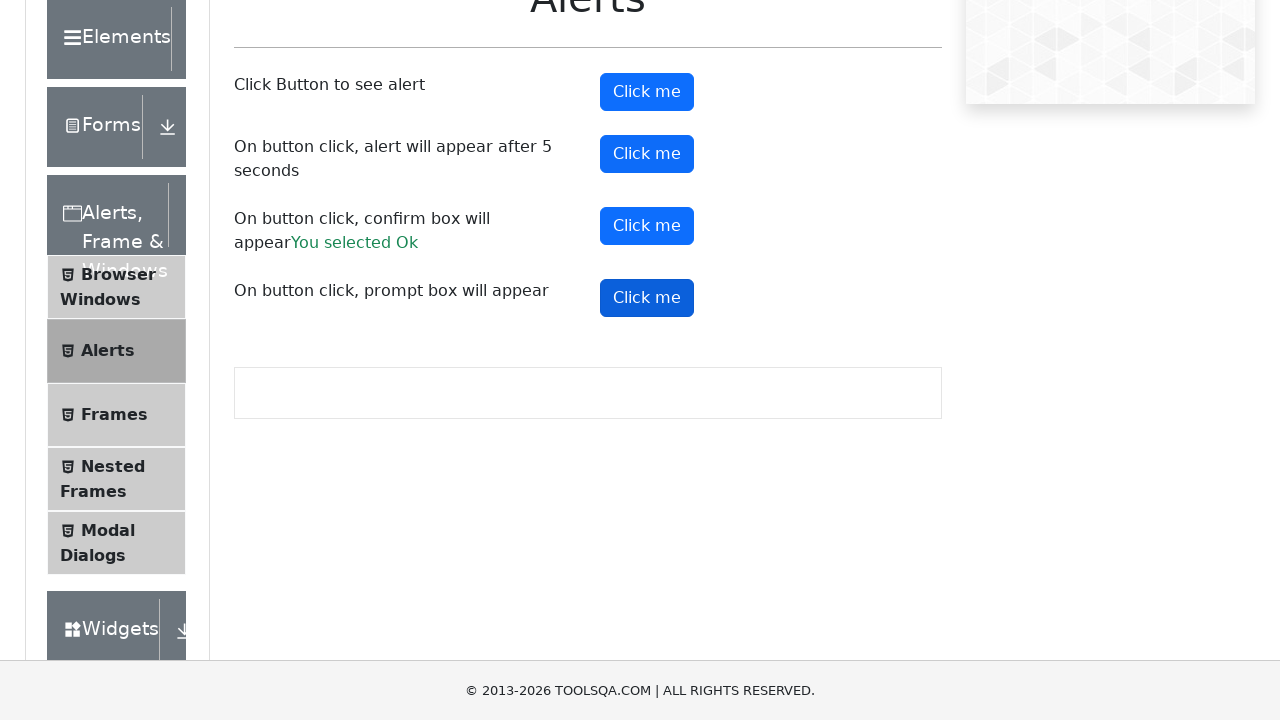

Waited 6000ms for timed alert to appear and be accepted
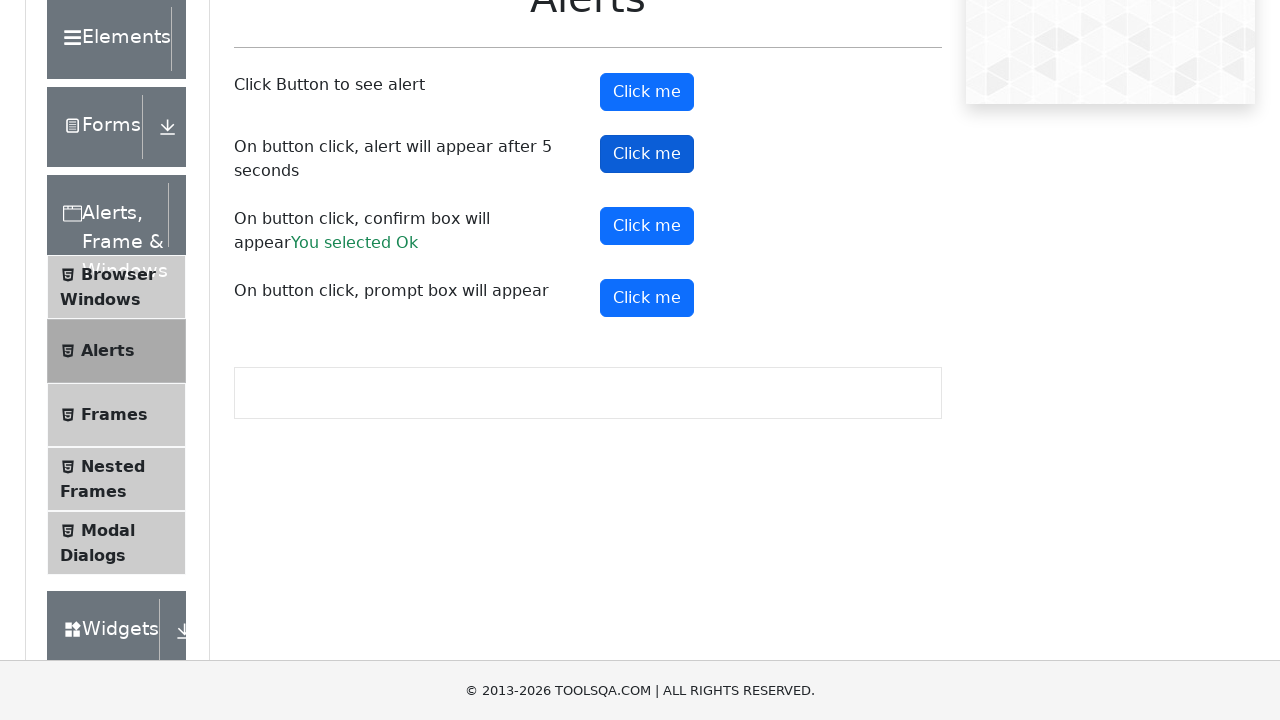

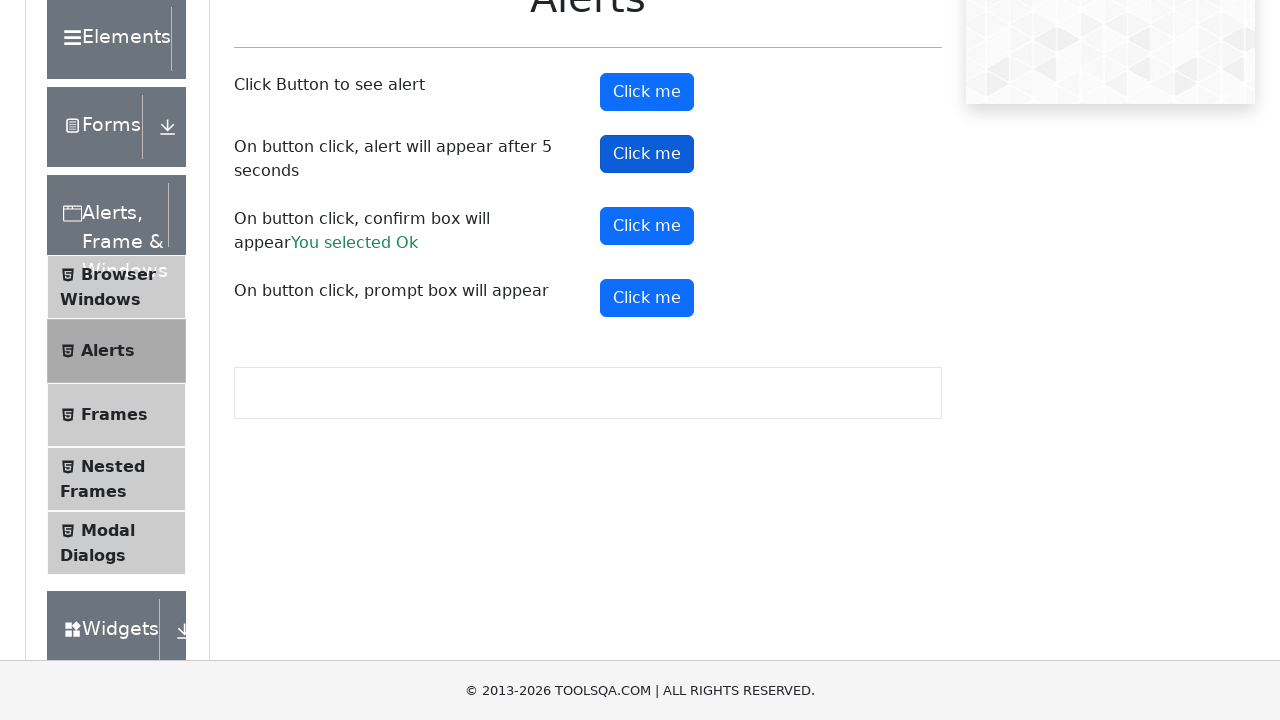